Tests dropdown selection functionality by selecting options using different methods and validating the selections

Starting URL: https://the-internet.herokuapp.com/dropdown

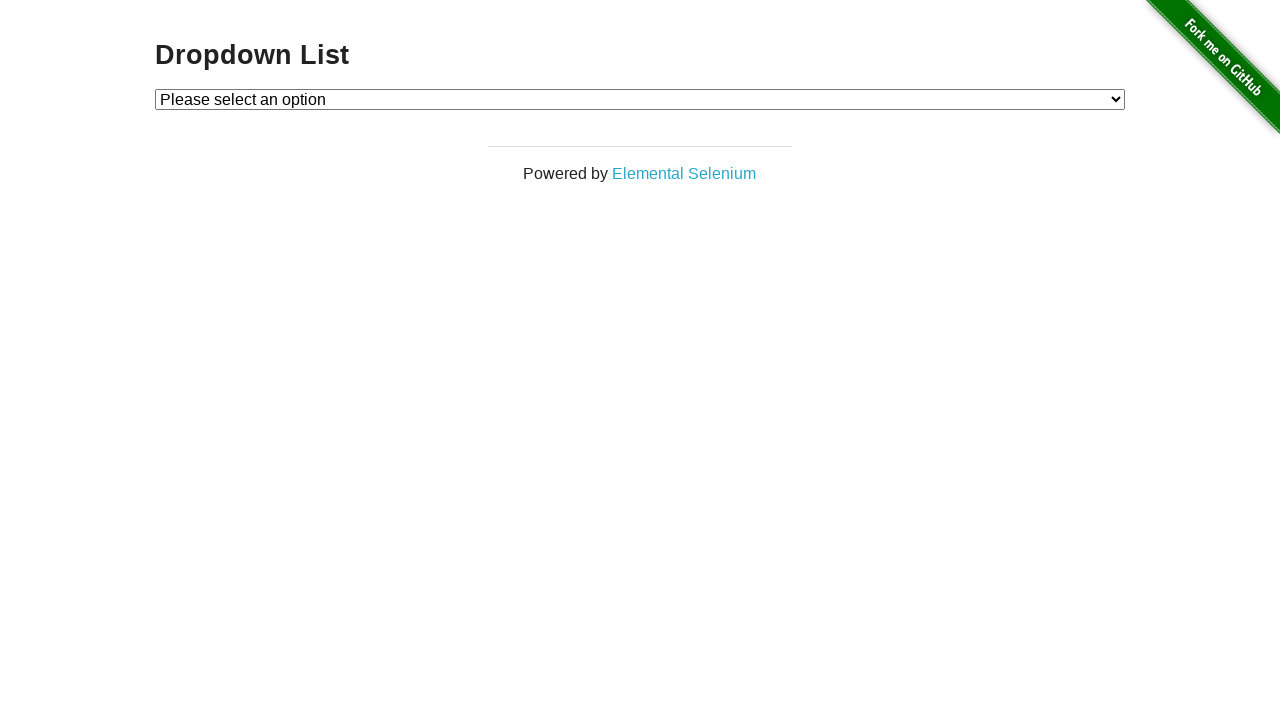

Selected 'Option 1' from dropdown by label on #dropdown
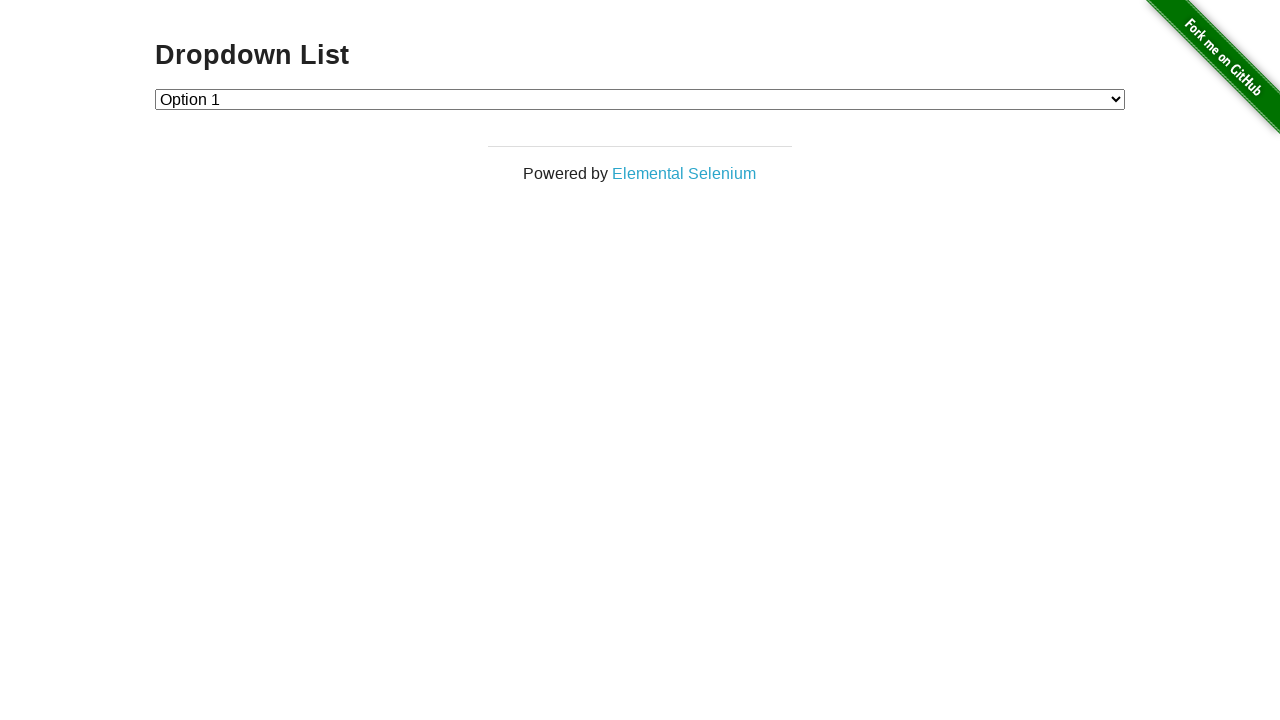

Selected option at index 2 from dropdown on #dropdown
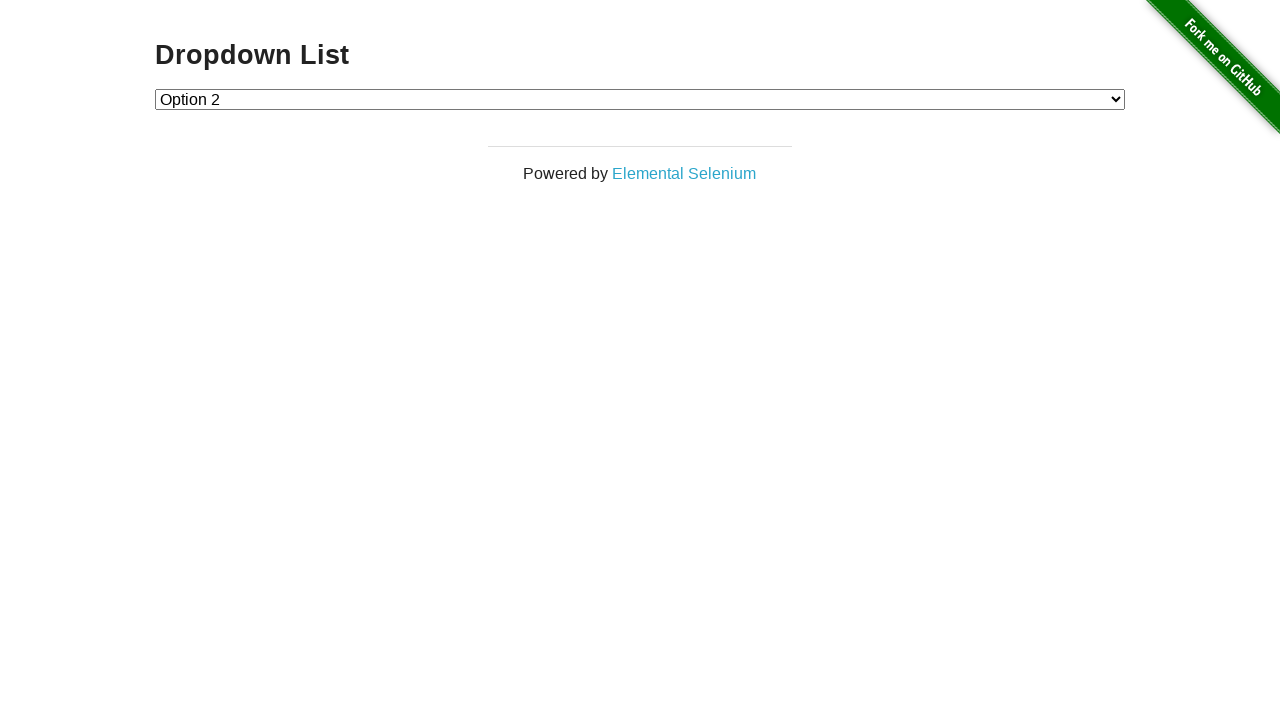

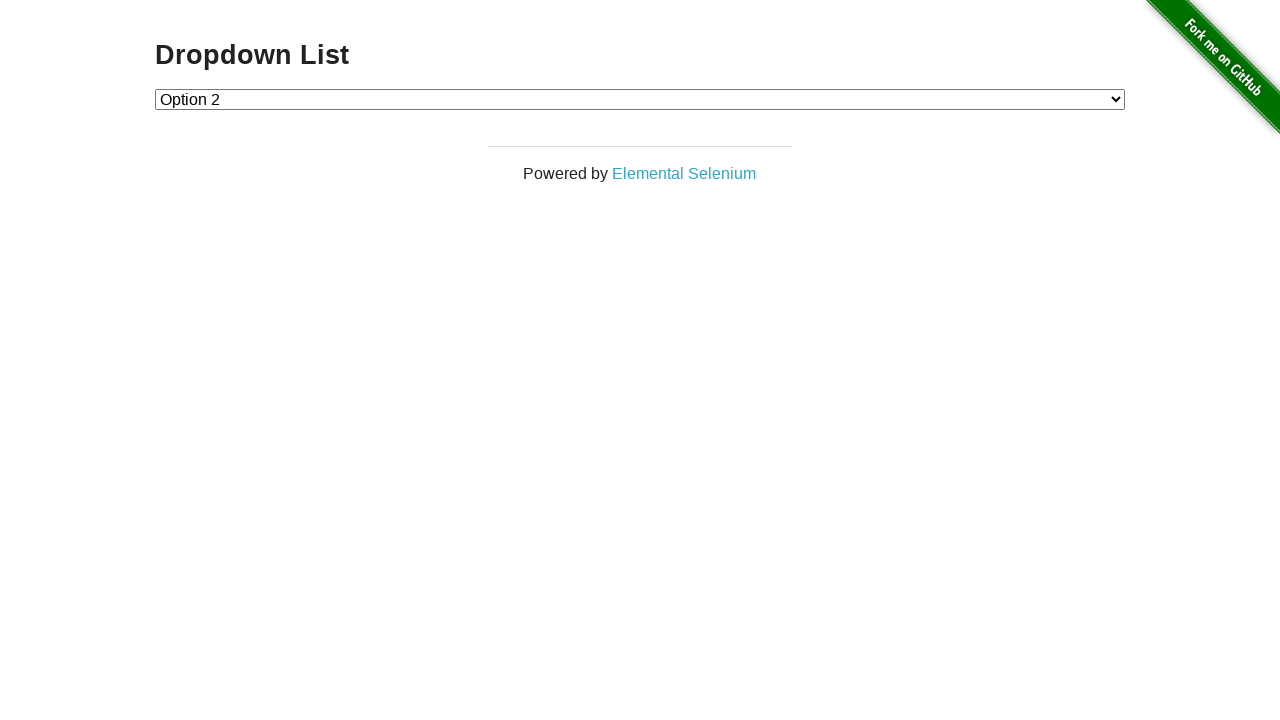